Tests A/B test opt-out functionality by visiting the page, verifying the initial A/B test heading, adding an opt-out cookie, refreshing the page, and confirming the opt-out state.

Starting URL: http://the-internet.herokuapp.com/abtest

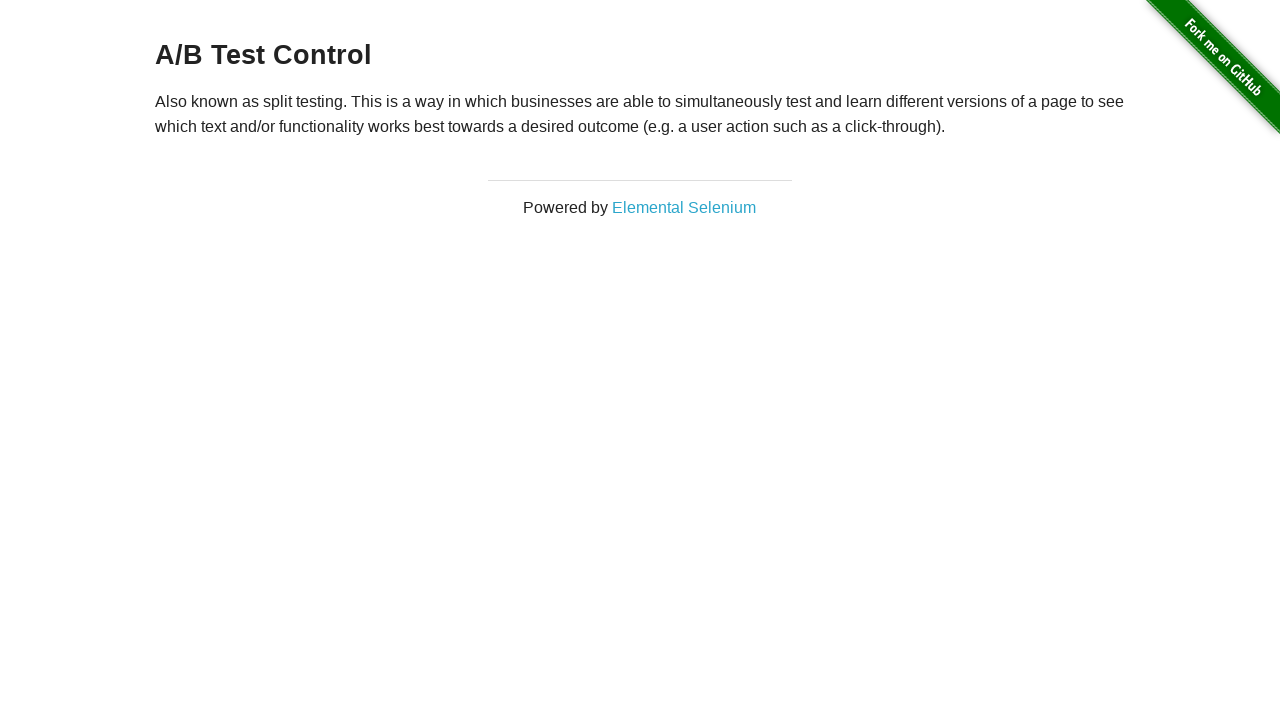

Waited for heading element to be visible
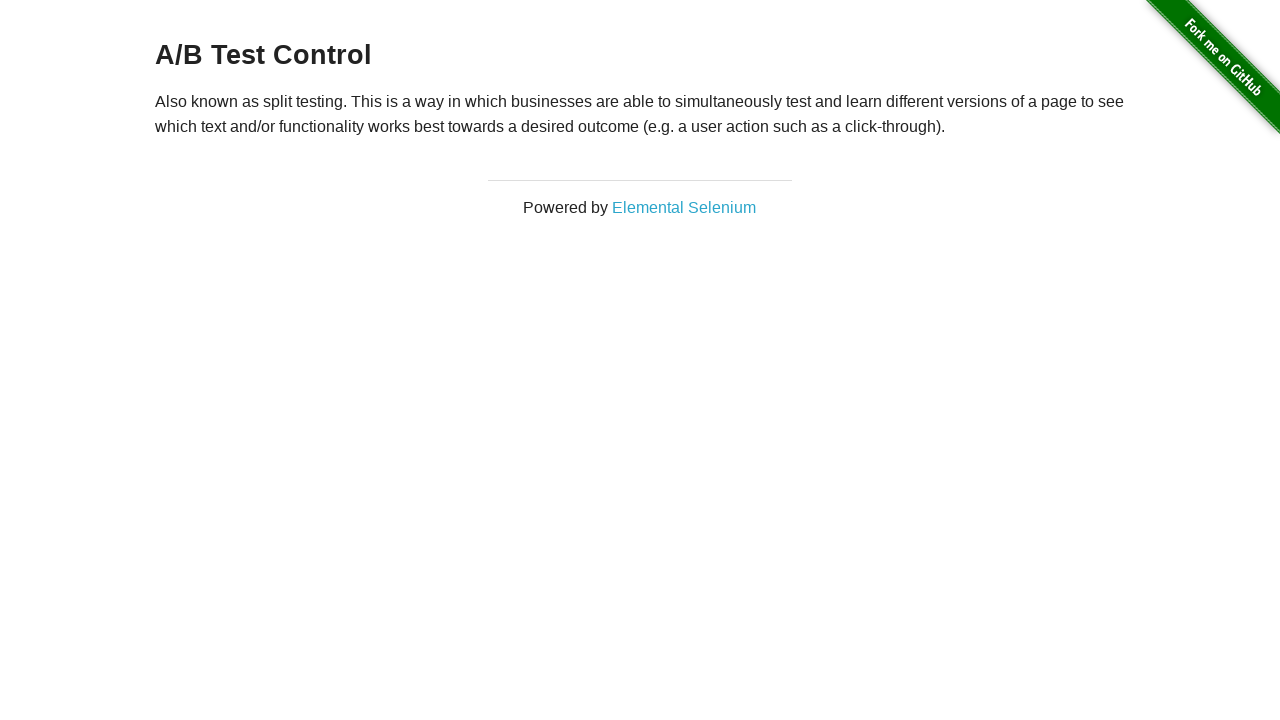

Retrieved initial heading text: 'A/B Test Control'
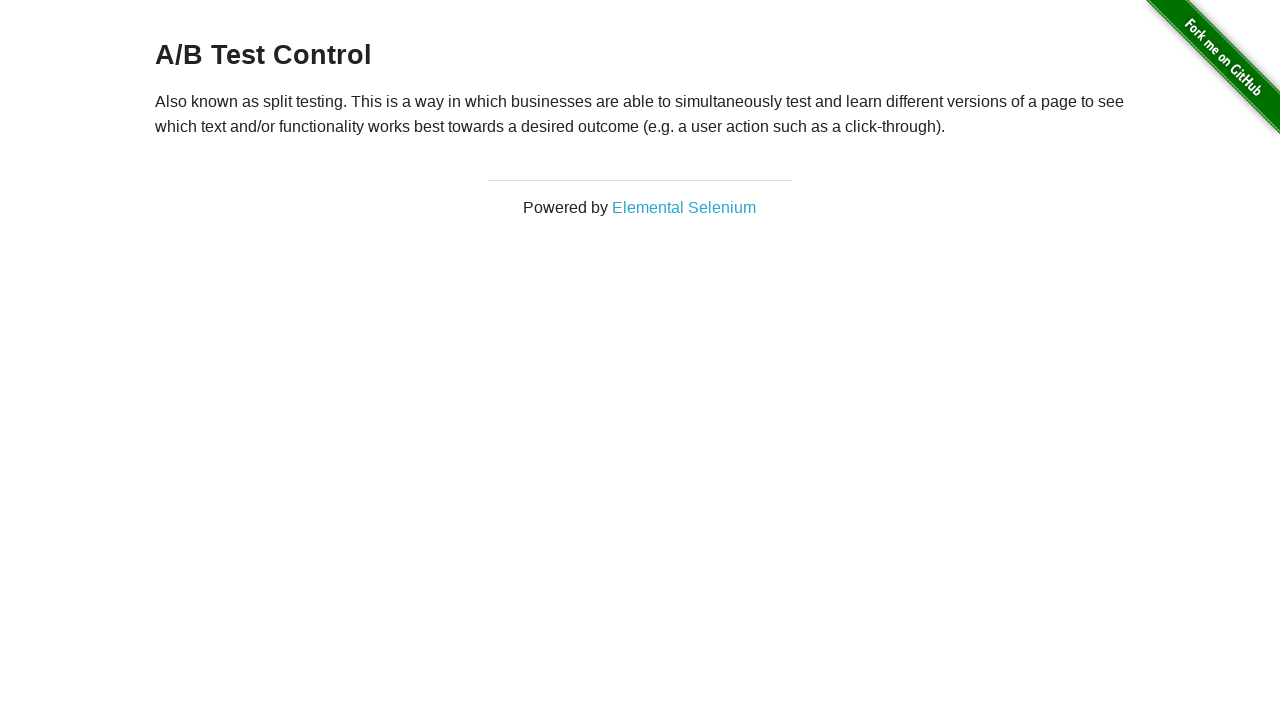

Verified initial heading starts with 'A/B Test'
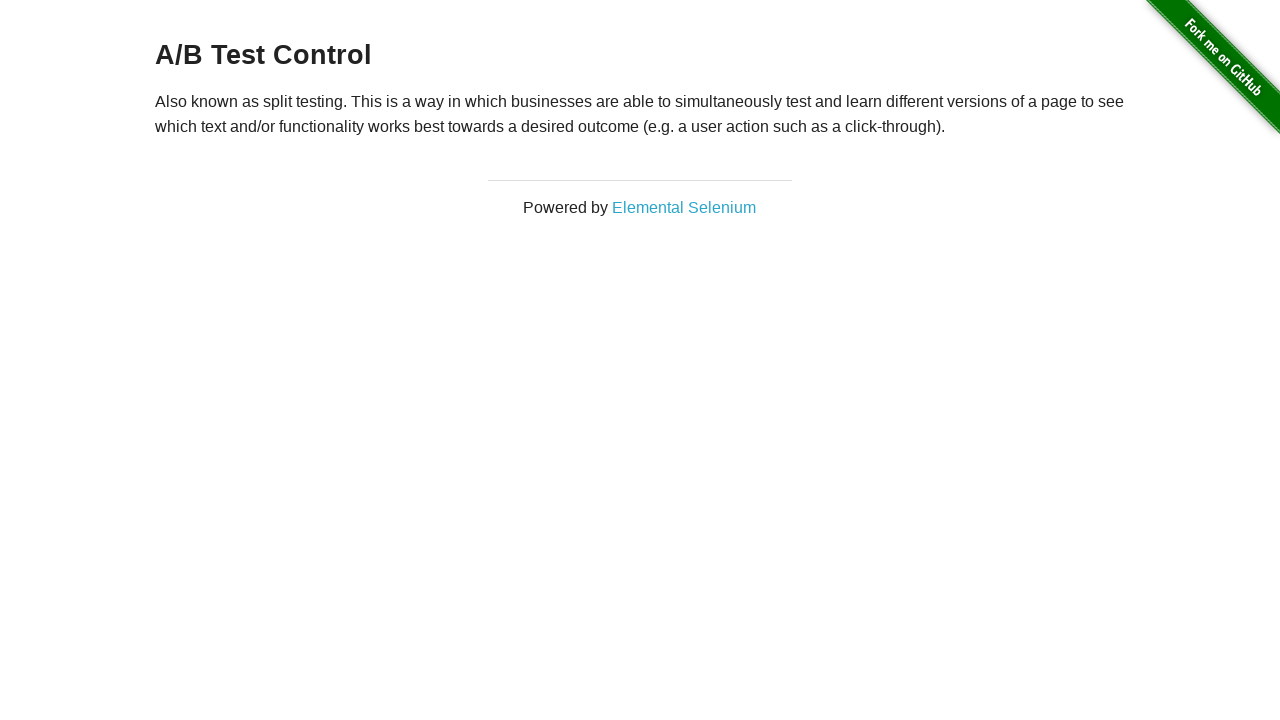

Added optimizelyOptOut cookie with value 'true'
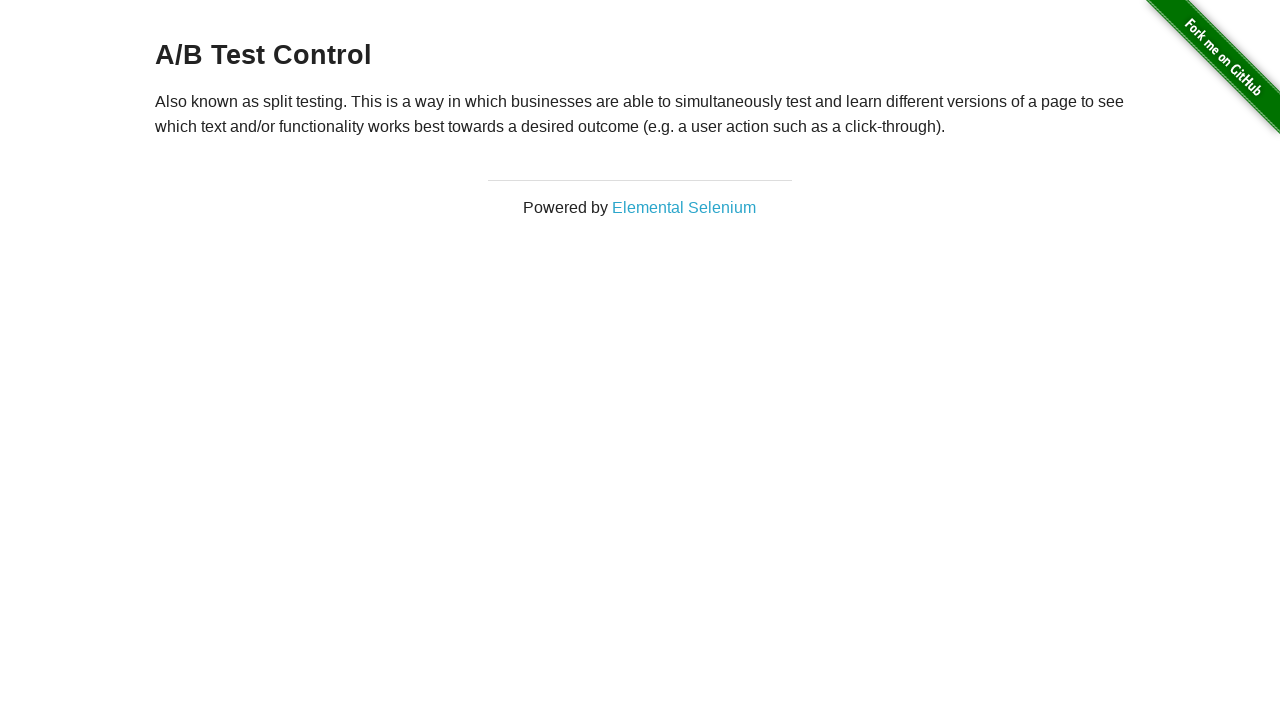

Reloaded the page to apply opt-out cookie
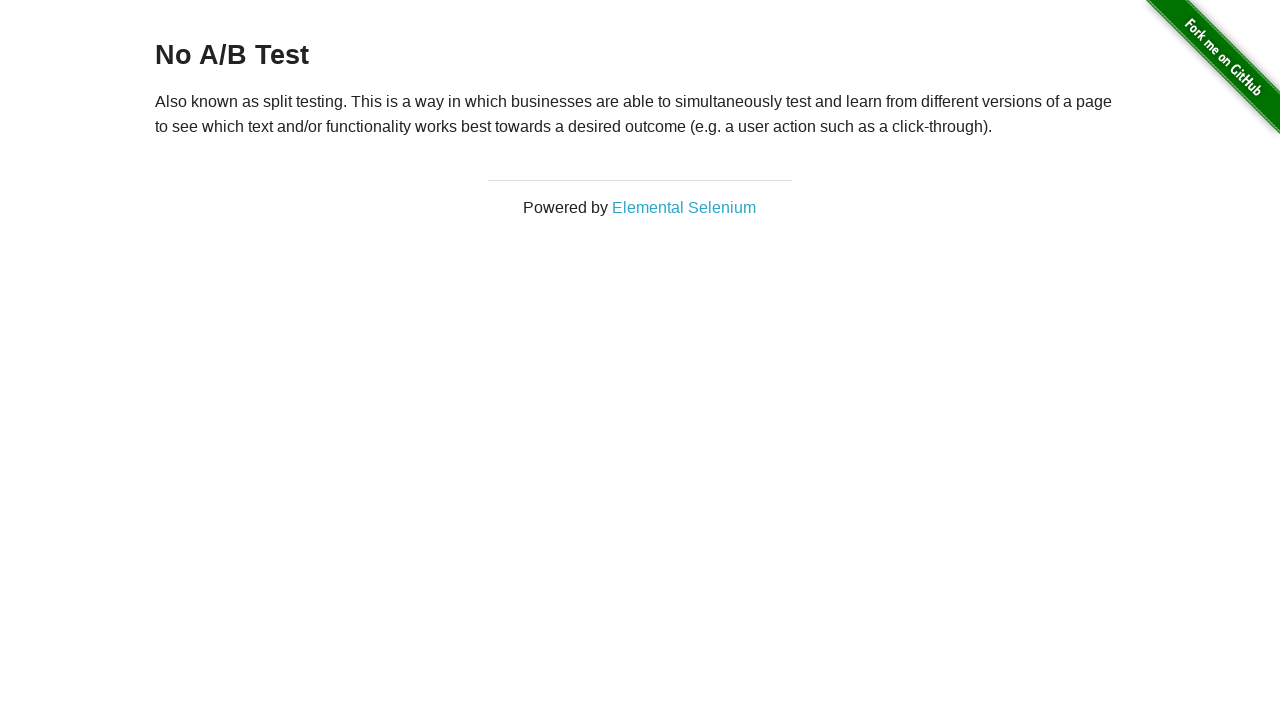

Waited for heading element after page reload
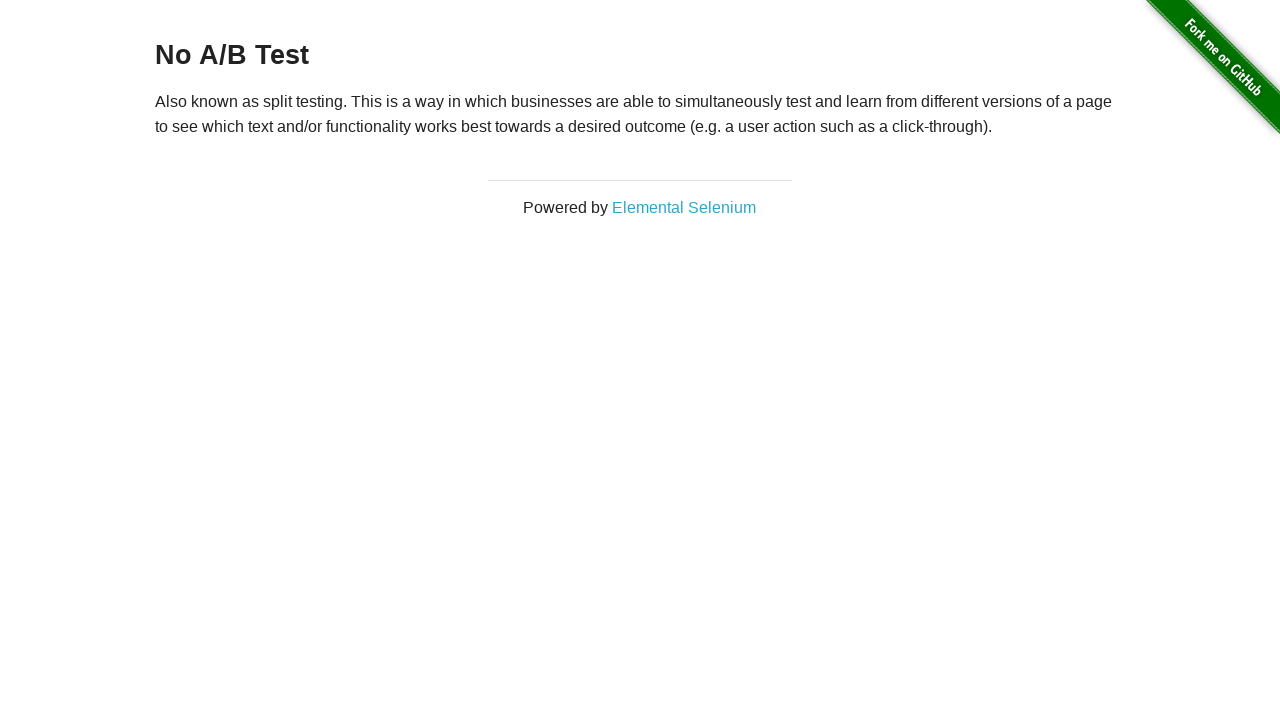

Retrieved heading text after opt-out: 'No A/B Test'
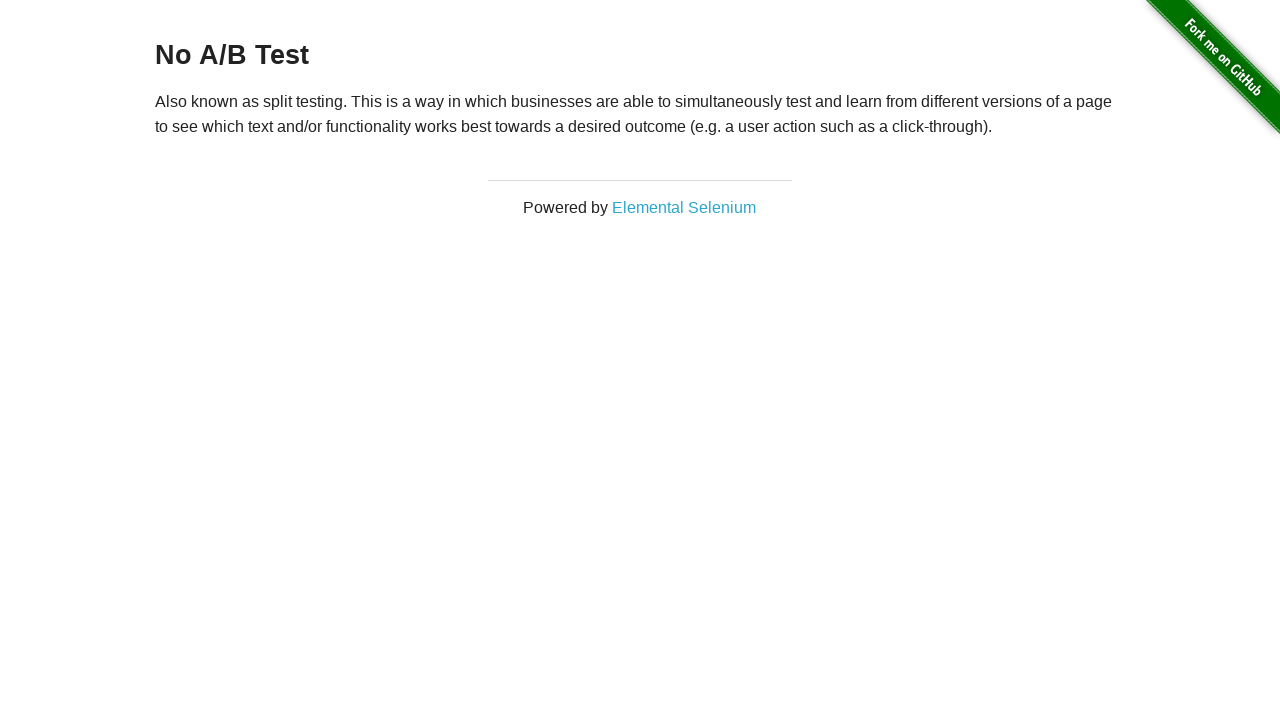

Verified heading now displays 'No A/B Test' confirming opt-out state
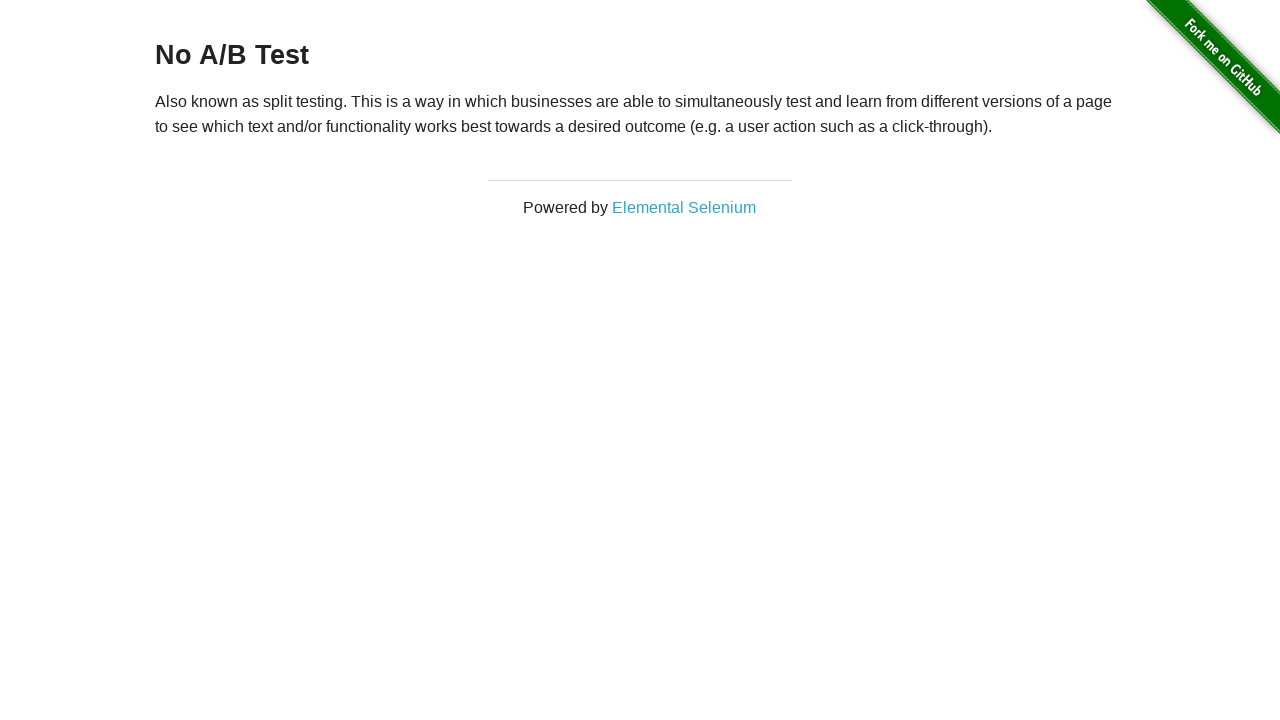

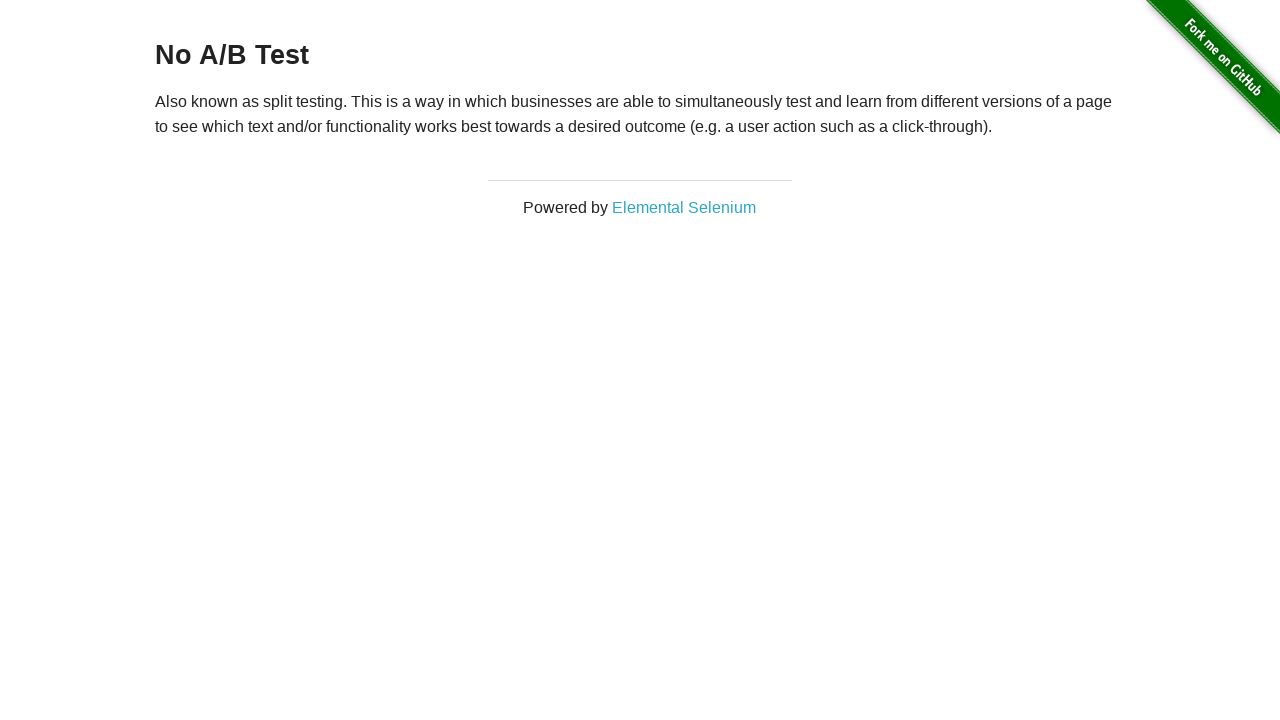